Tests creating multiple tasks and verifying task count, then marks a task as complete

Starting URL: https://todomvc.com/examples/emberjs/todomvc/dist/

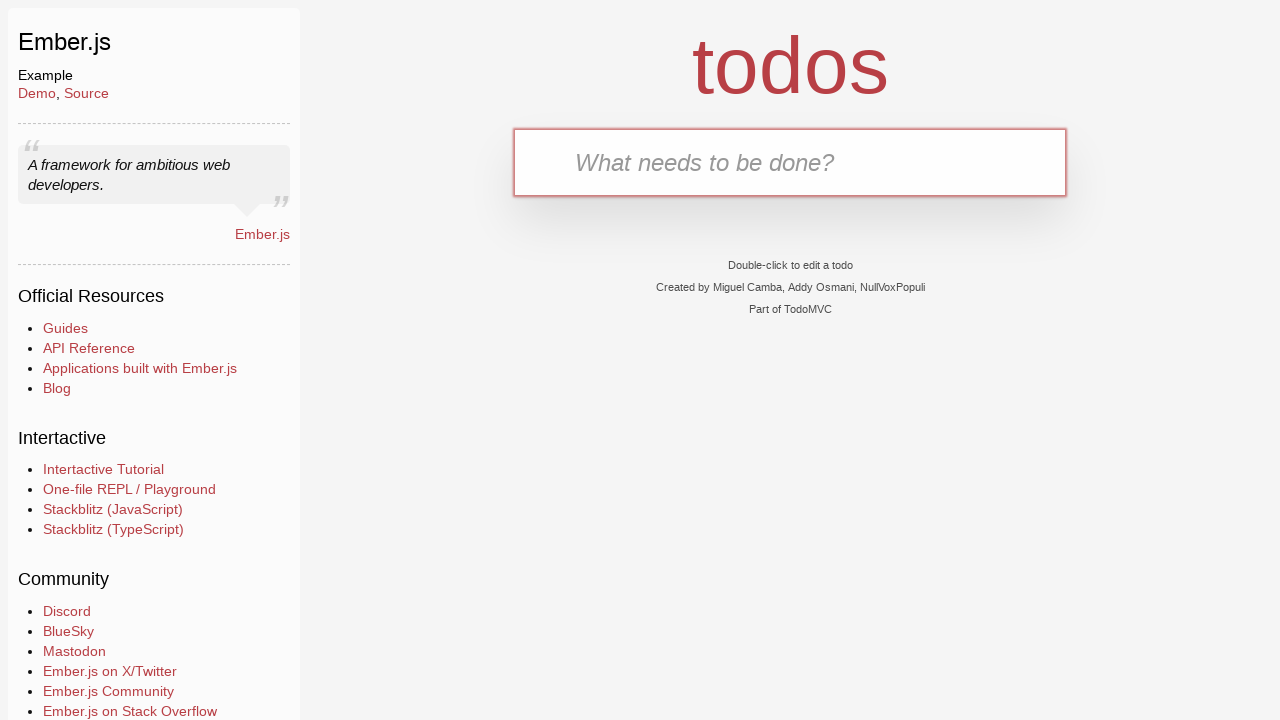

Waited for new-todo input field to become visible
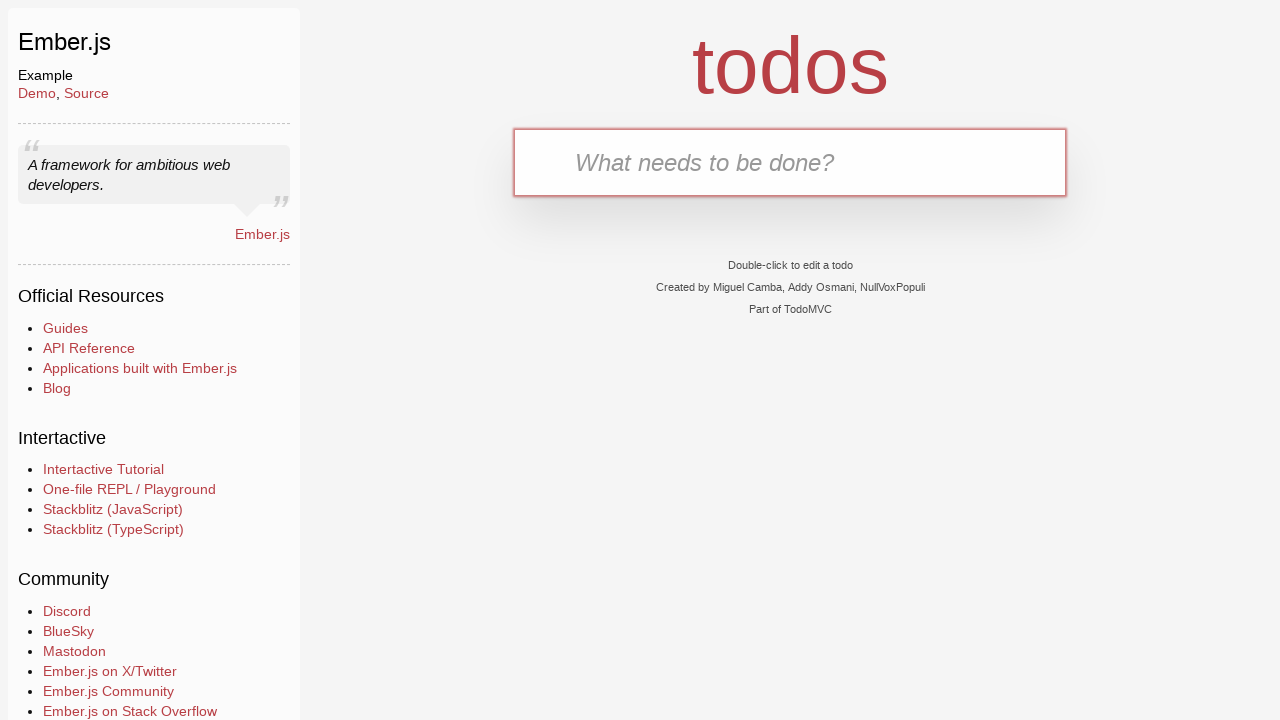

Filled input field with first task 'Learn Playwright' on input.new-todo
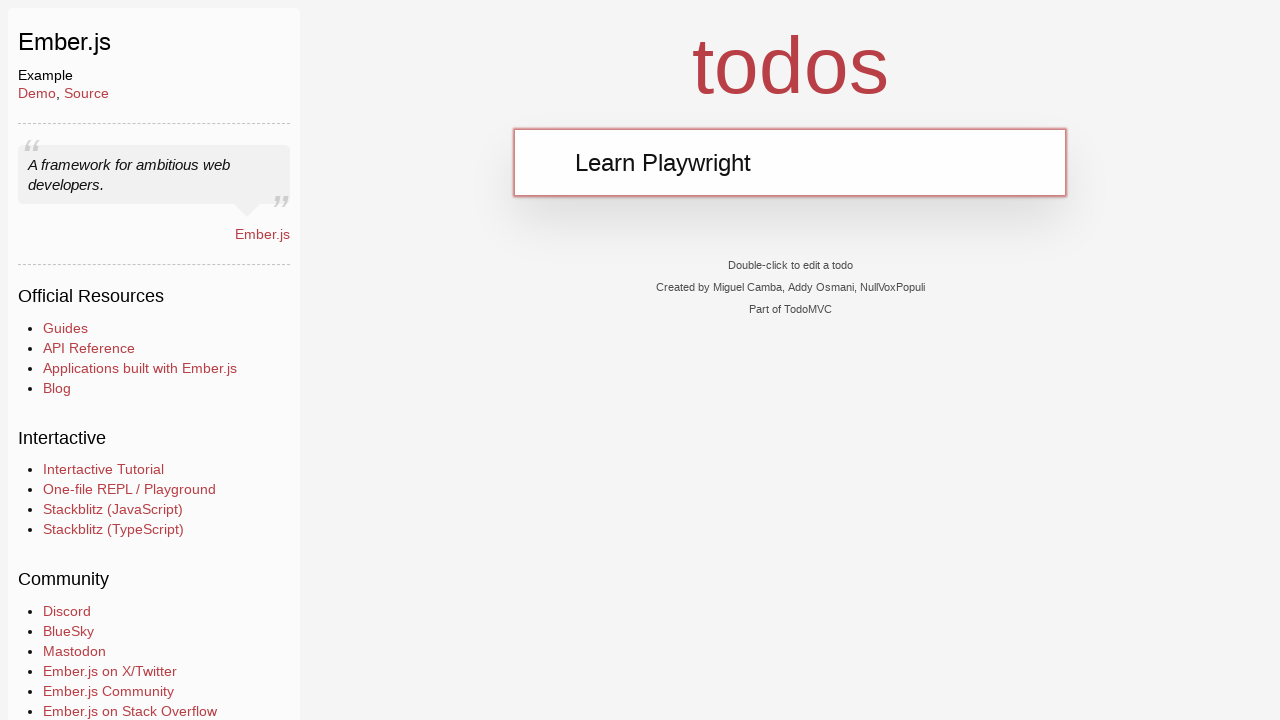

Pressed Enter to create first task on input.new-todo
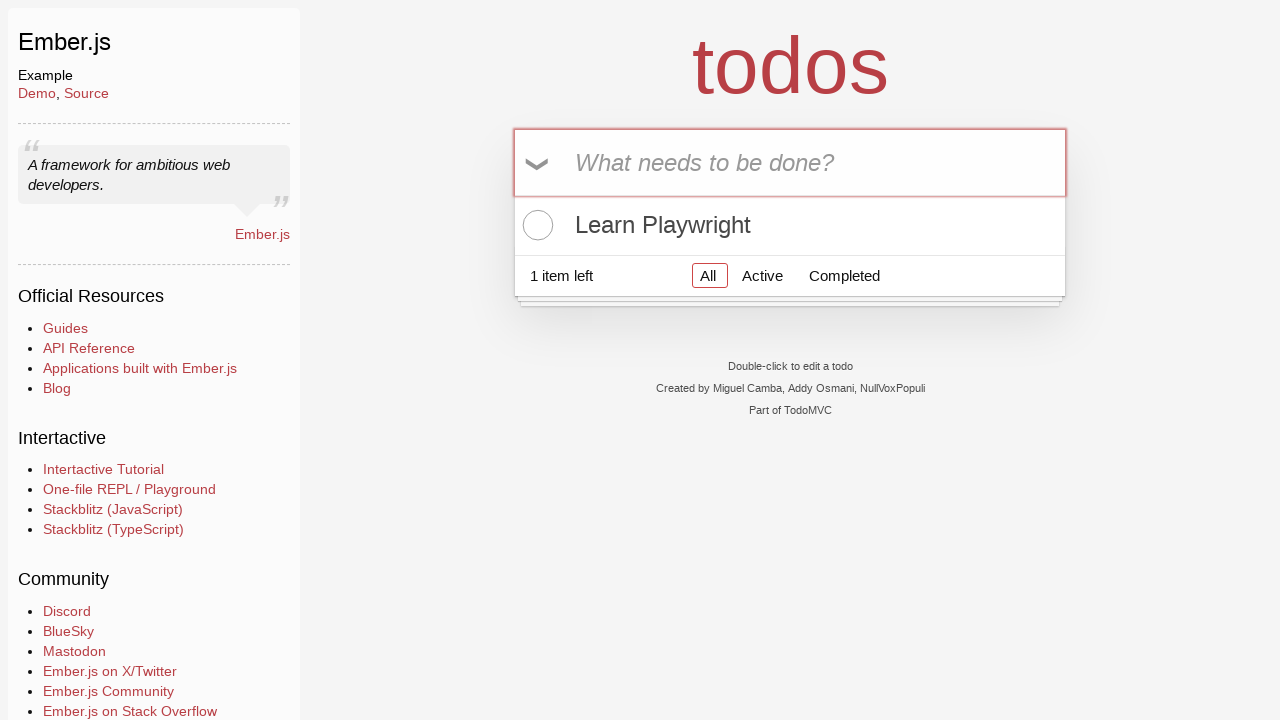

Filled input field with second task 'Write tests' on input.new-todo
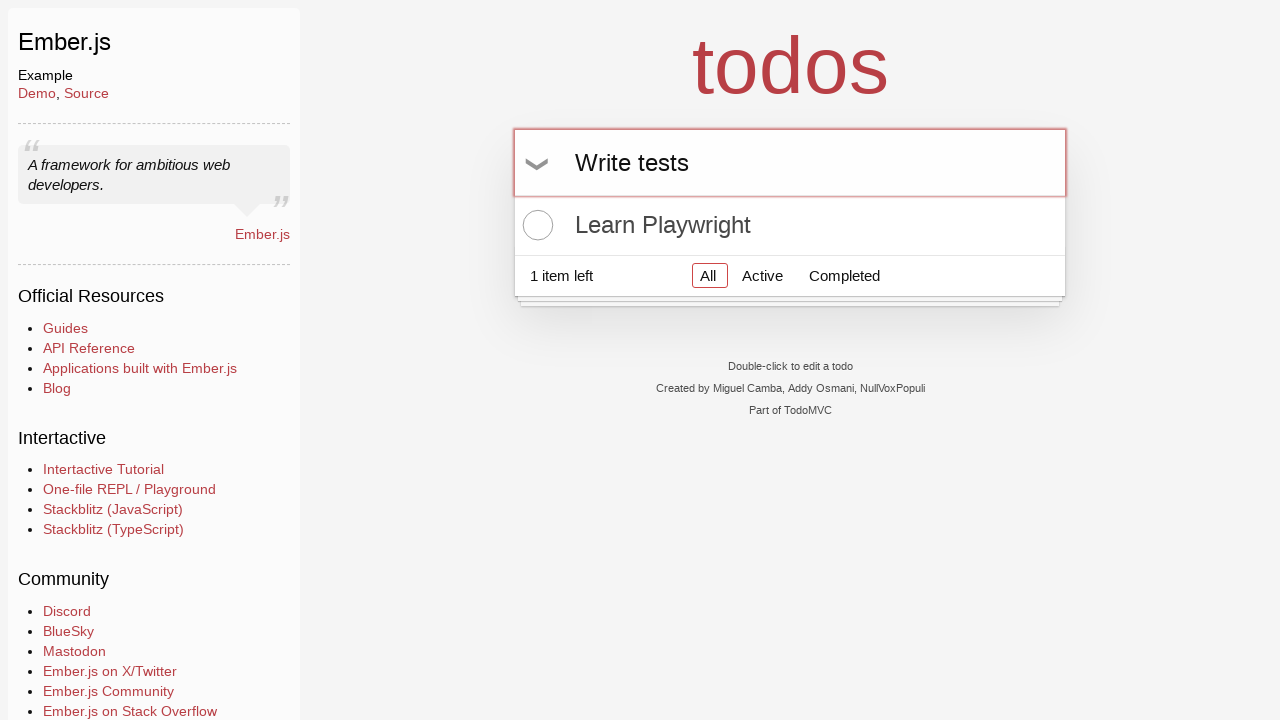

Pressed Enter to create second task on input.new-todo
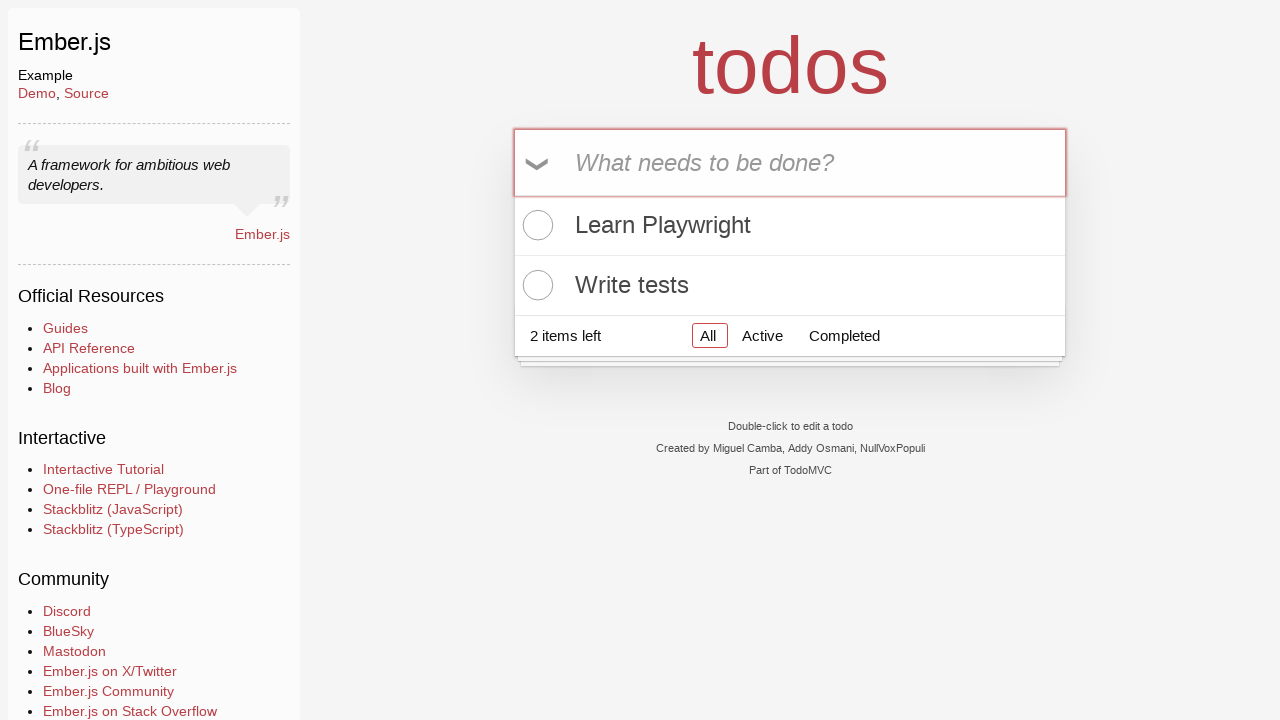

Verified that exactly 2 tasks exist in the todo list
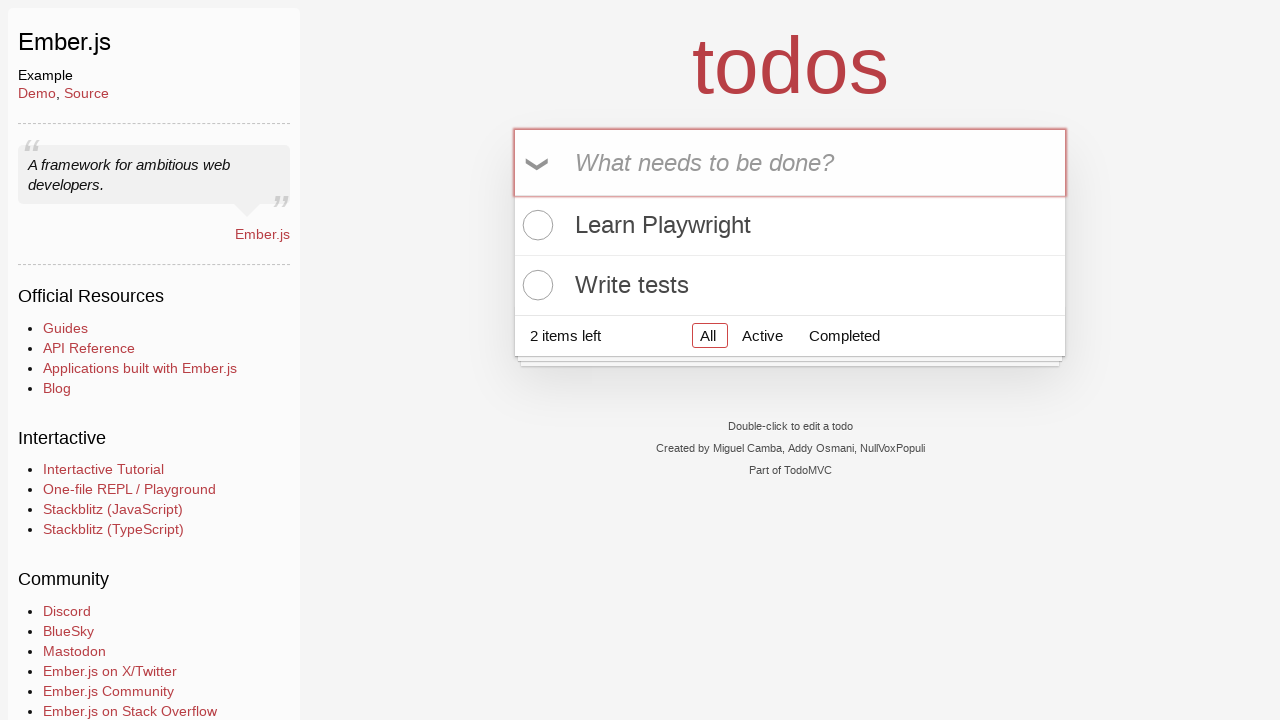

Clicked the toggle checkbox on the first task to mark it as complete at (535, 225) on ul.todo-list li:first-child .toggle
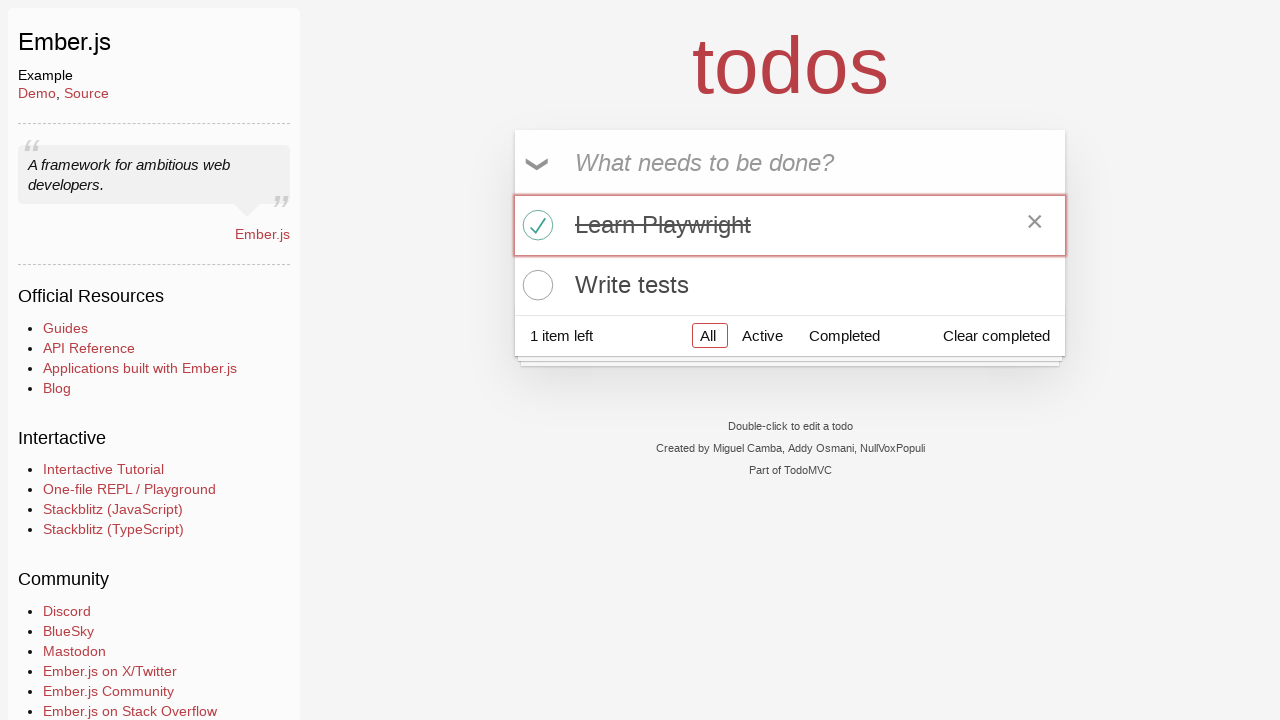

Verified that the first task is now marked as completed
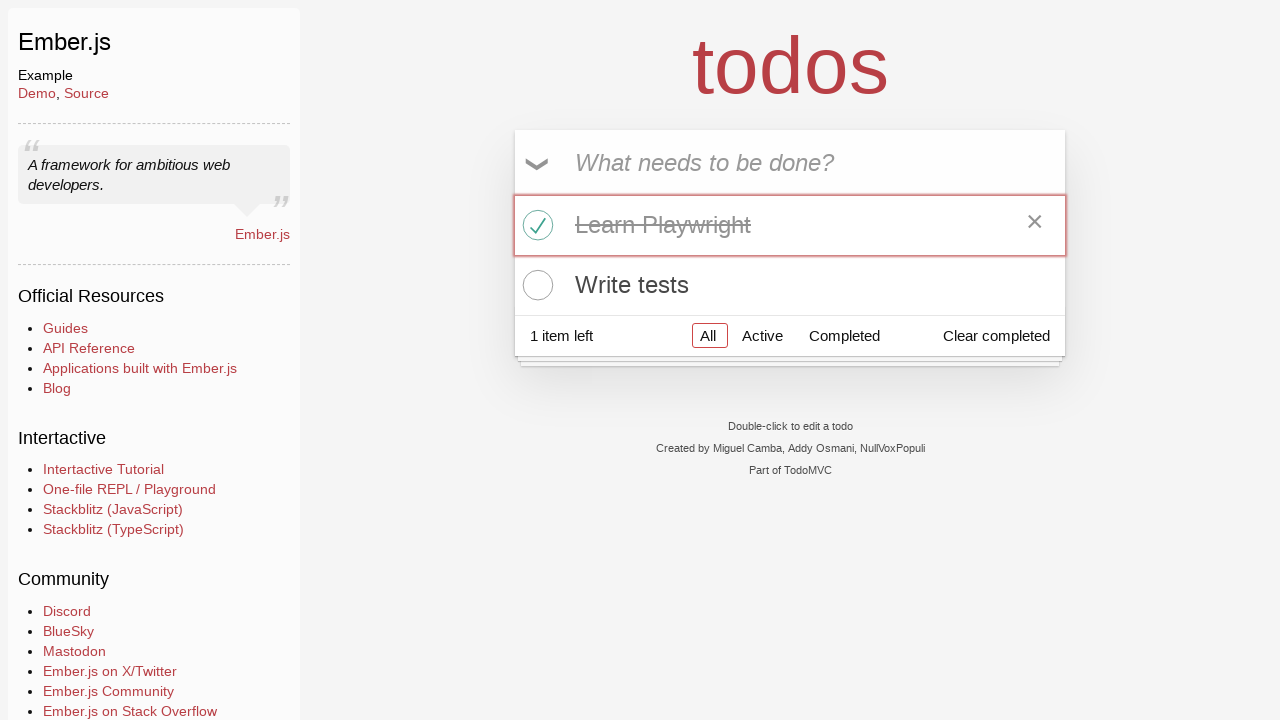

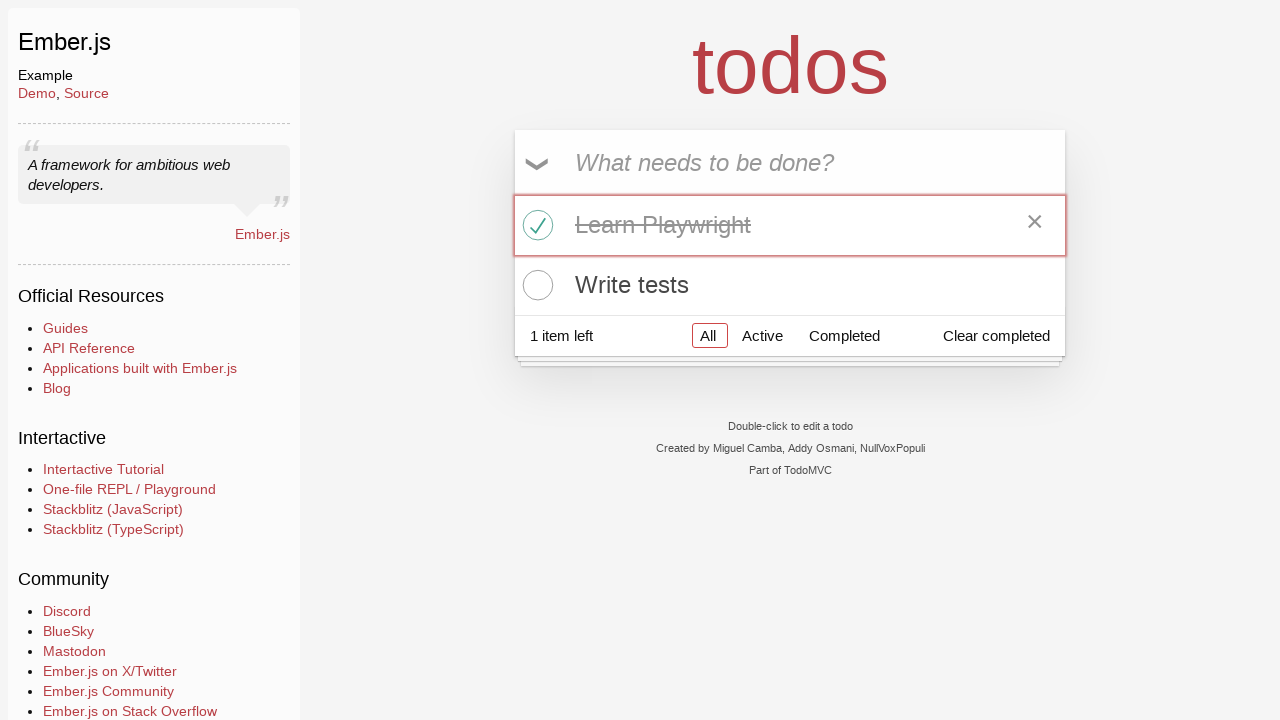